Navigates to the Sauce Demo website and maximizes the browser window, verifying the page loads successfully.

Starting URL: https://www.saucedemo.com/

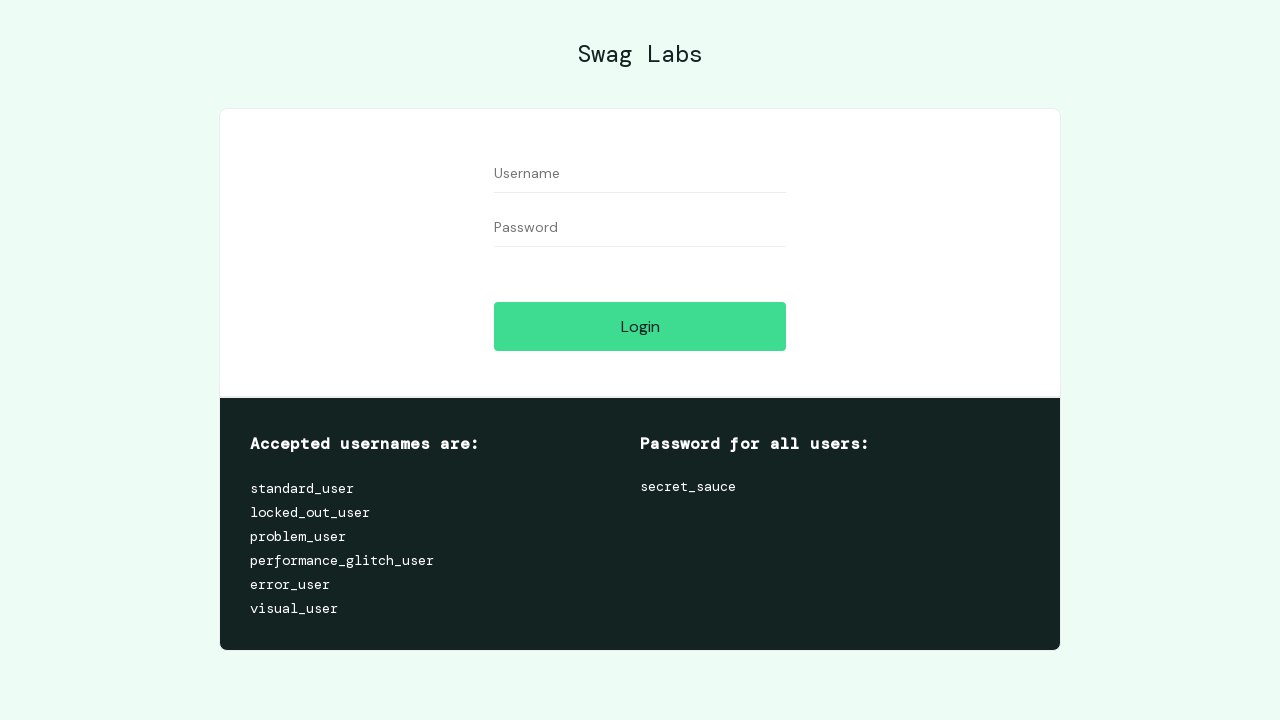

Set viewport size to 1920x1080
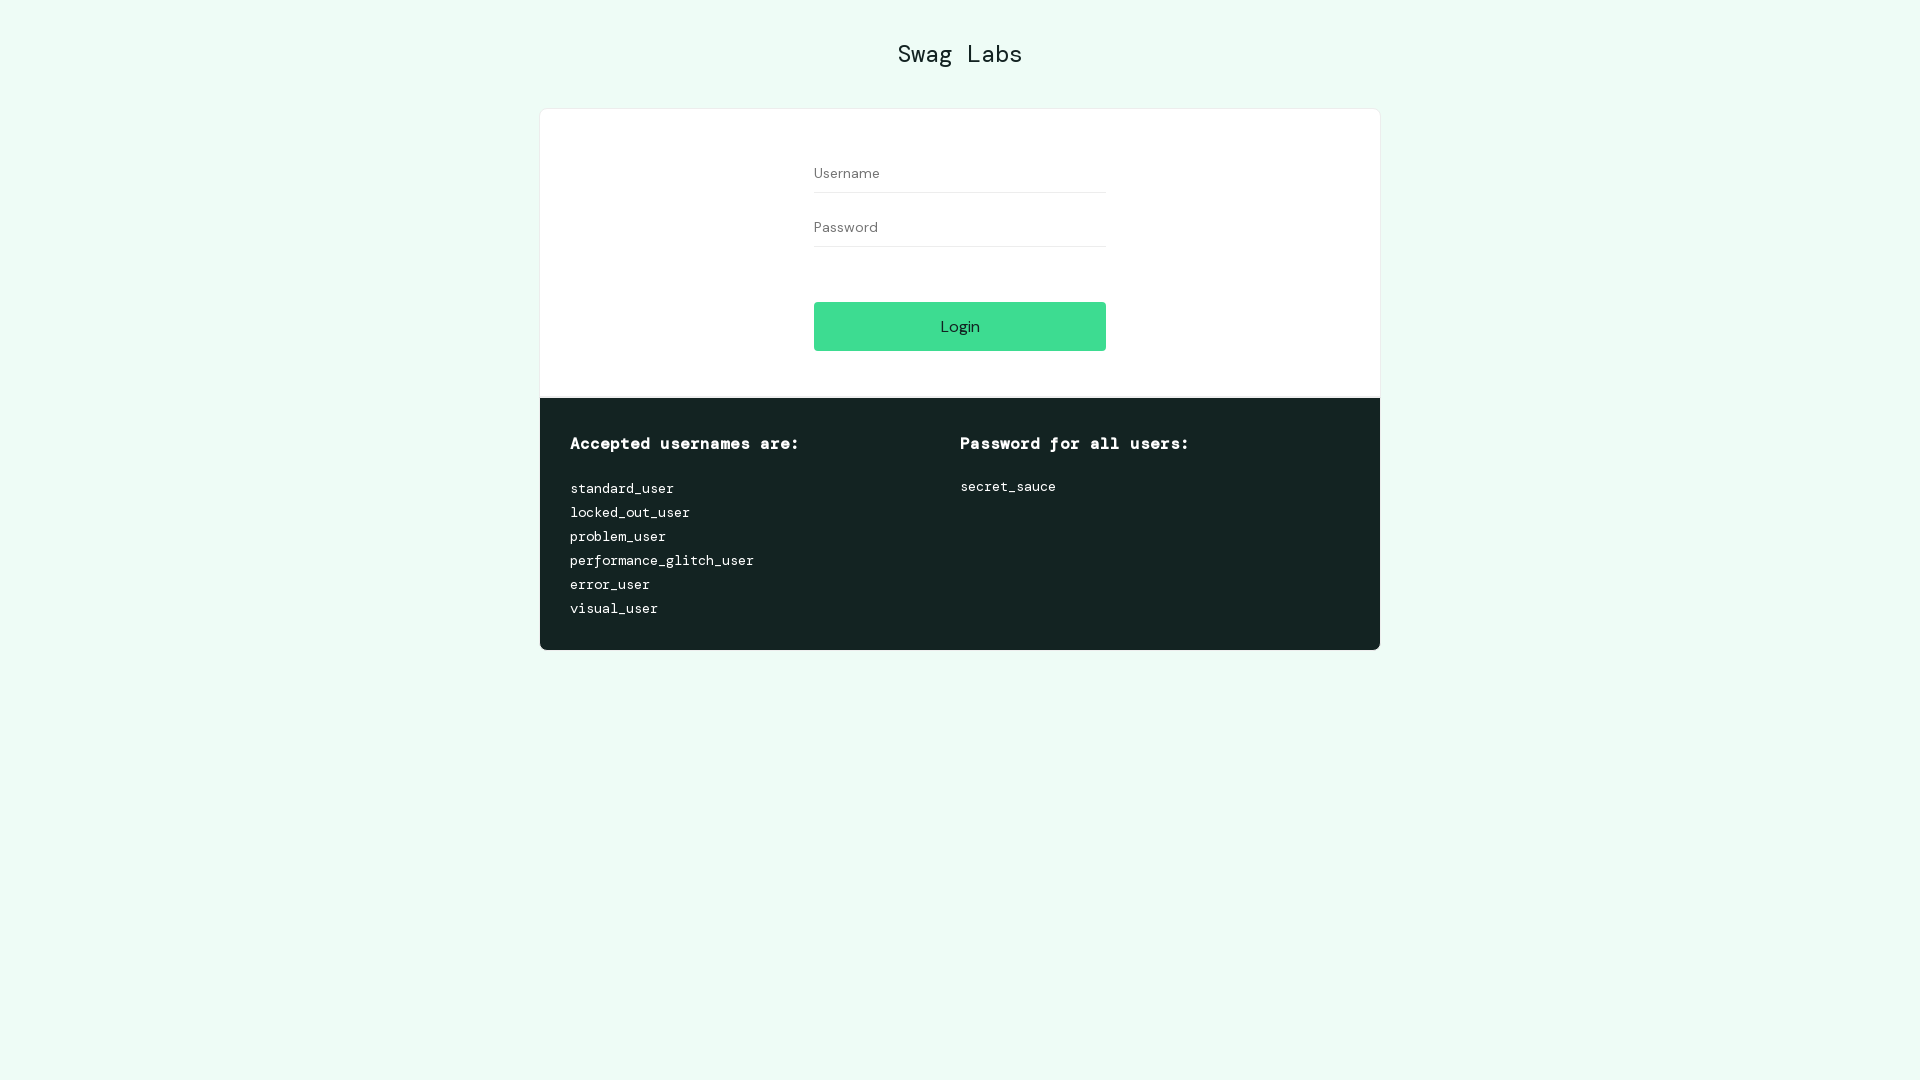

Page reached domcontentloaded state
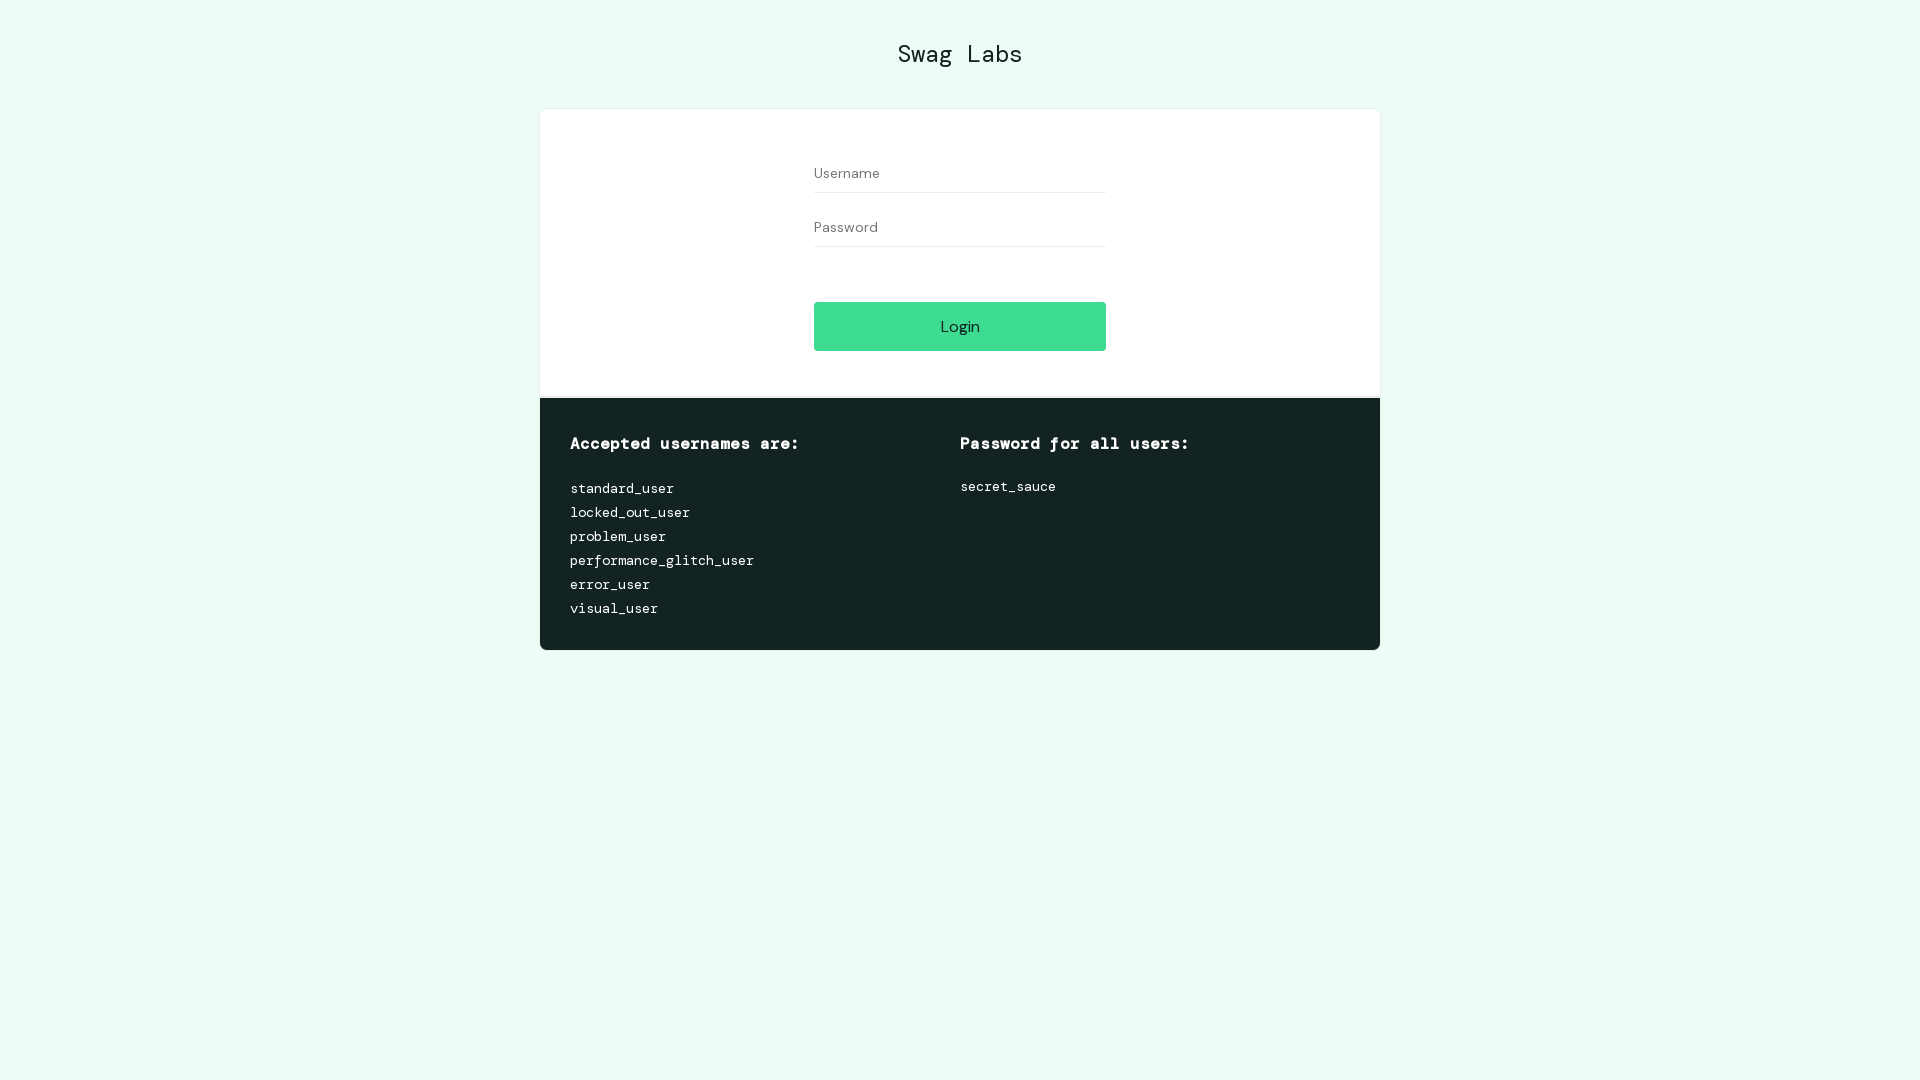

Username input field is visible, confirming Sauce Demo page loaded successfully
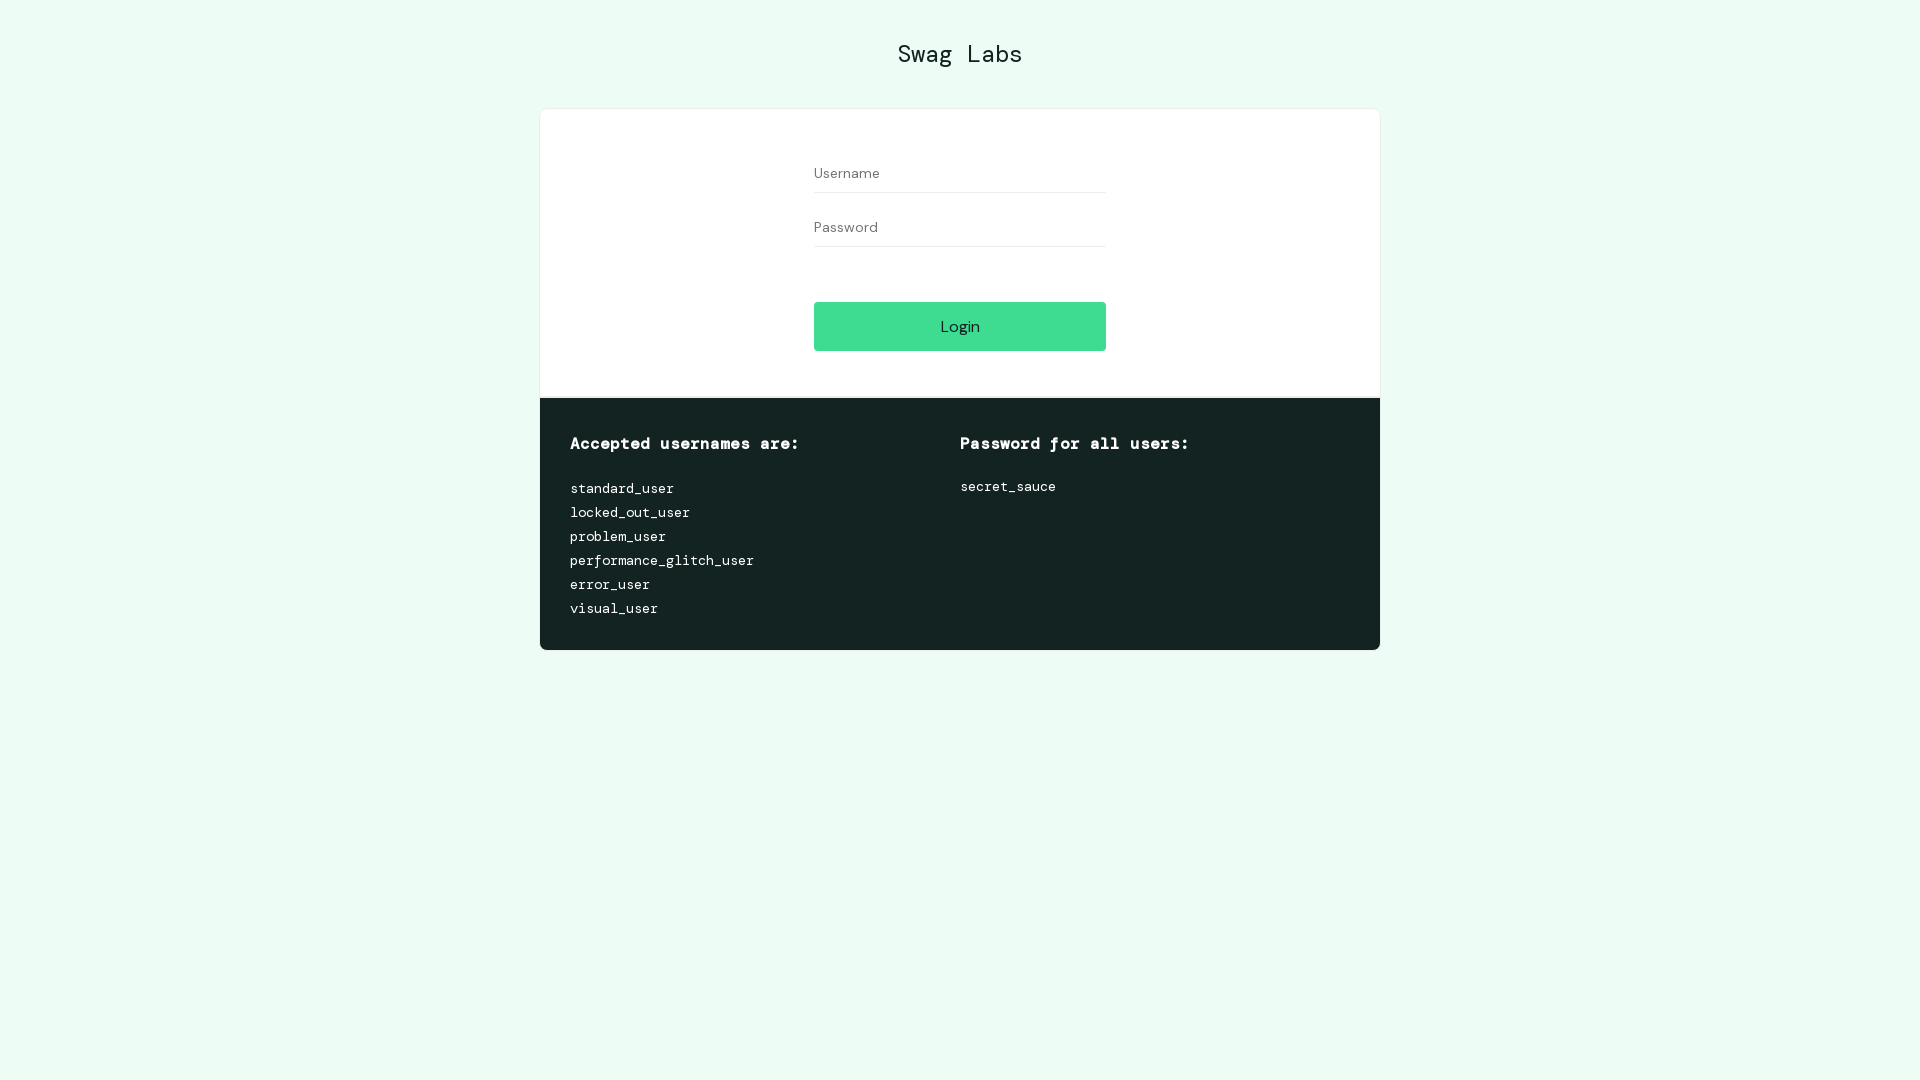

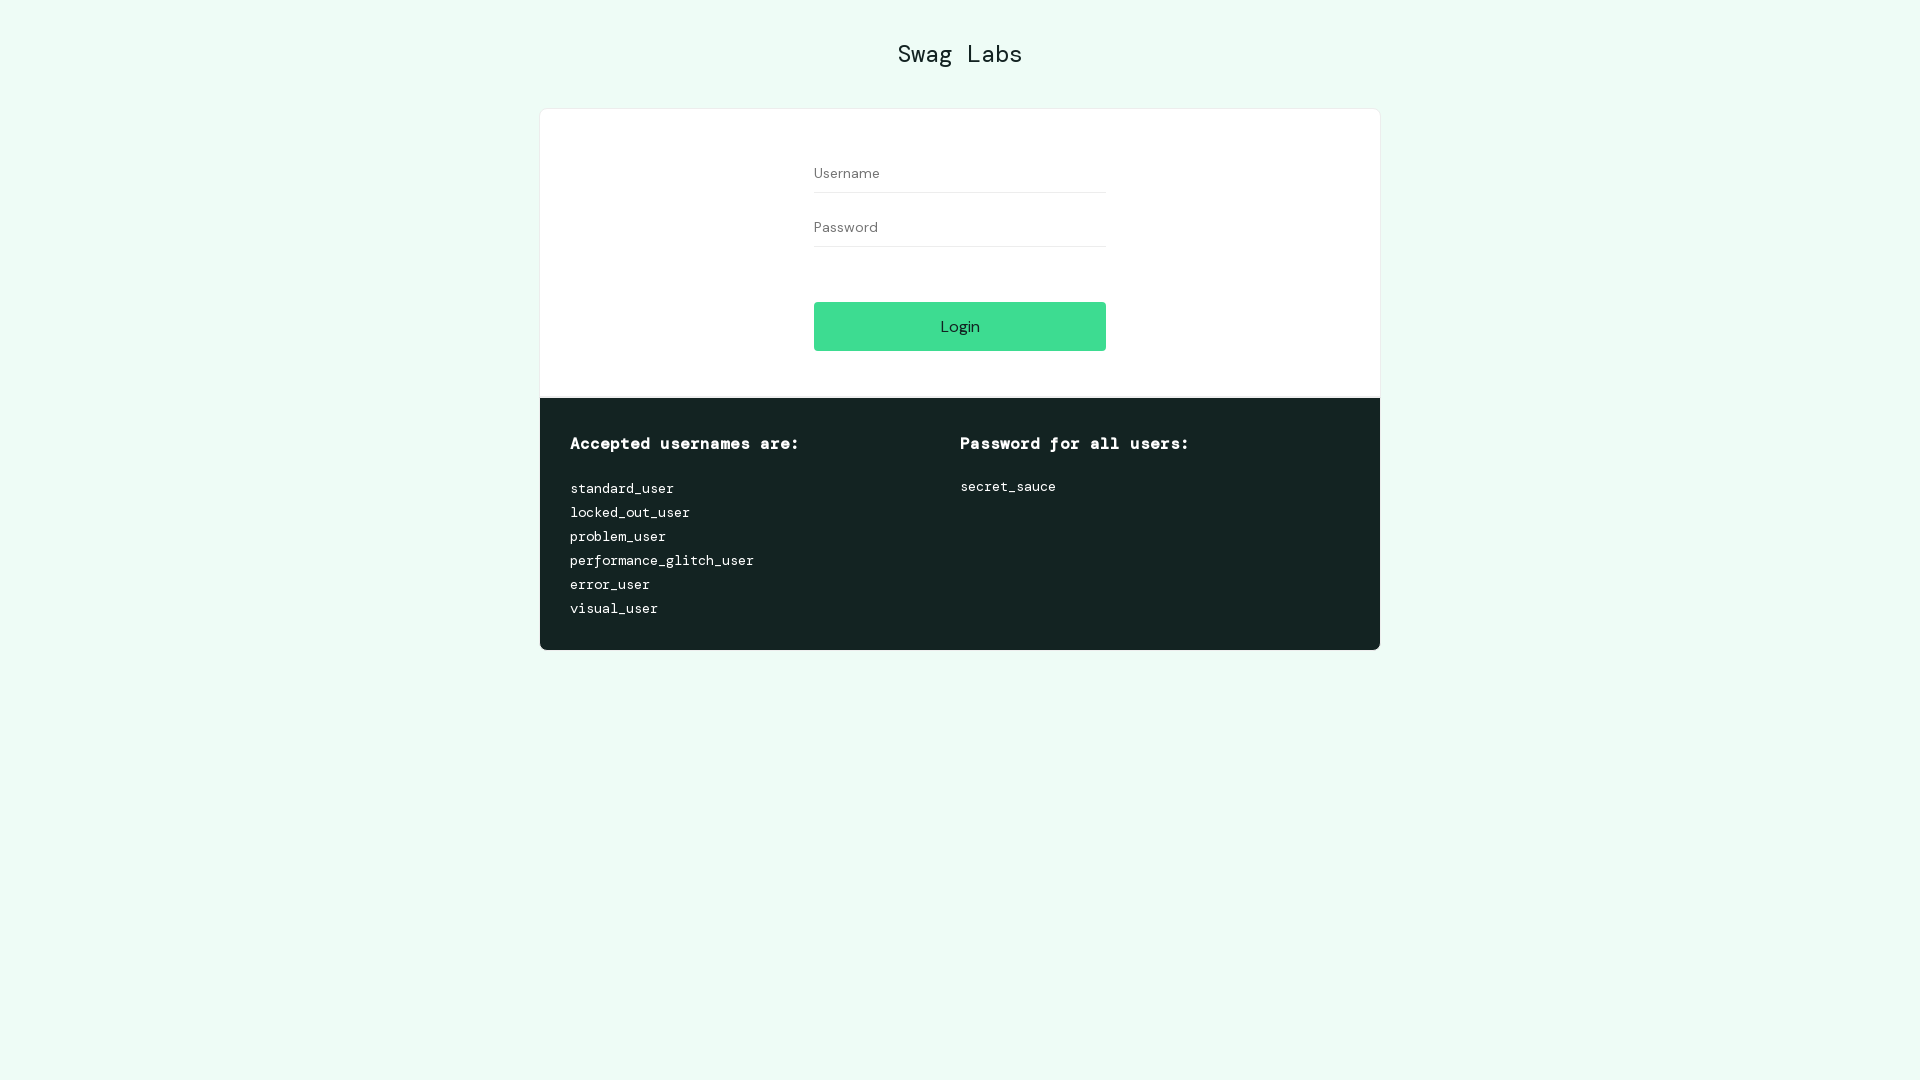